Tests table interaction on a training website by verifying the table structure loads correctly and then clicking on a column header to sort the table data.

Starting URL: https://training-support.net/webelements/tables

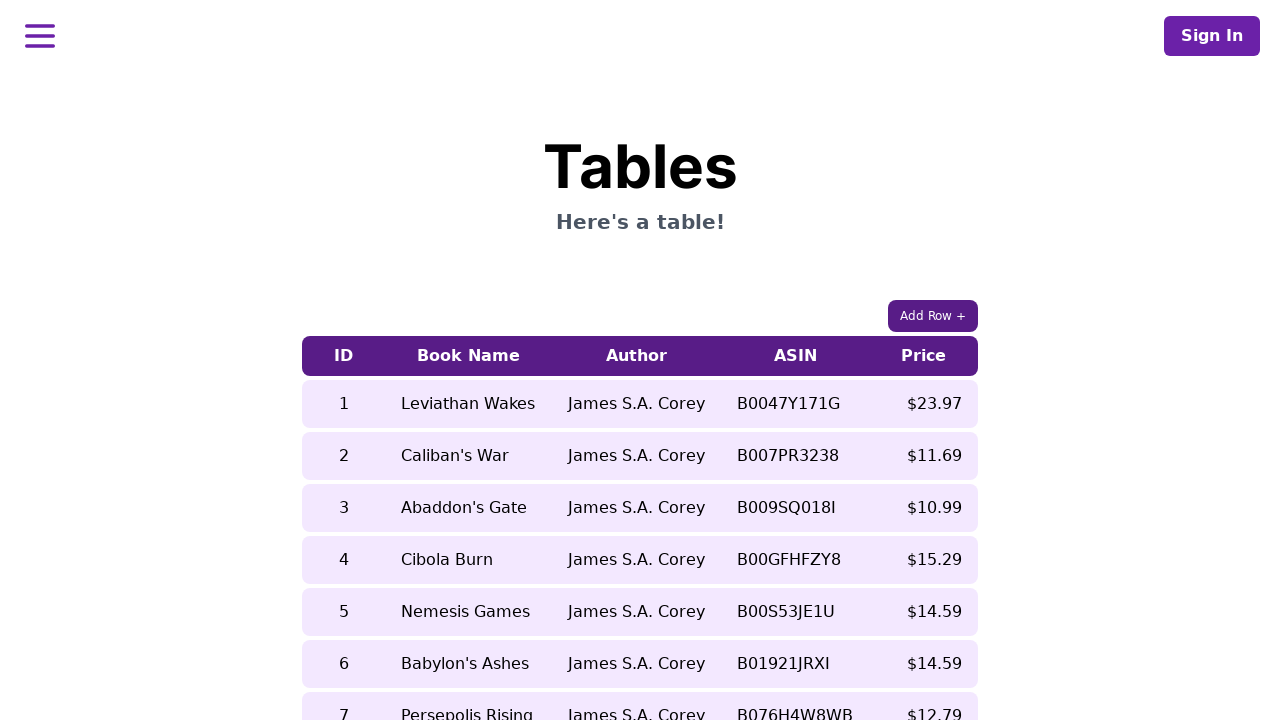

Waited for table with class 'table-auto' to load
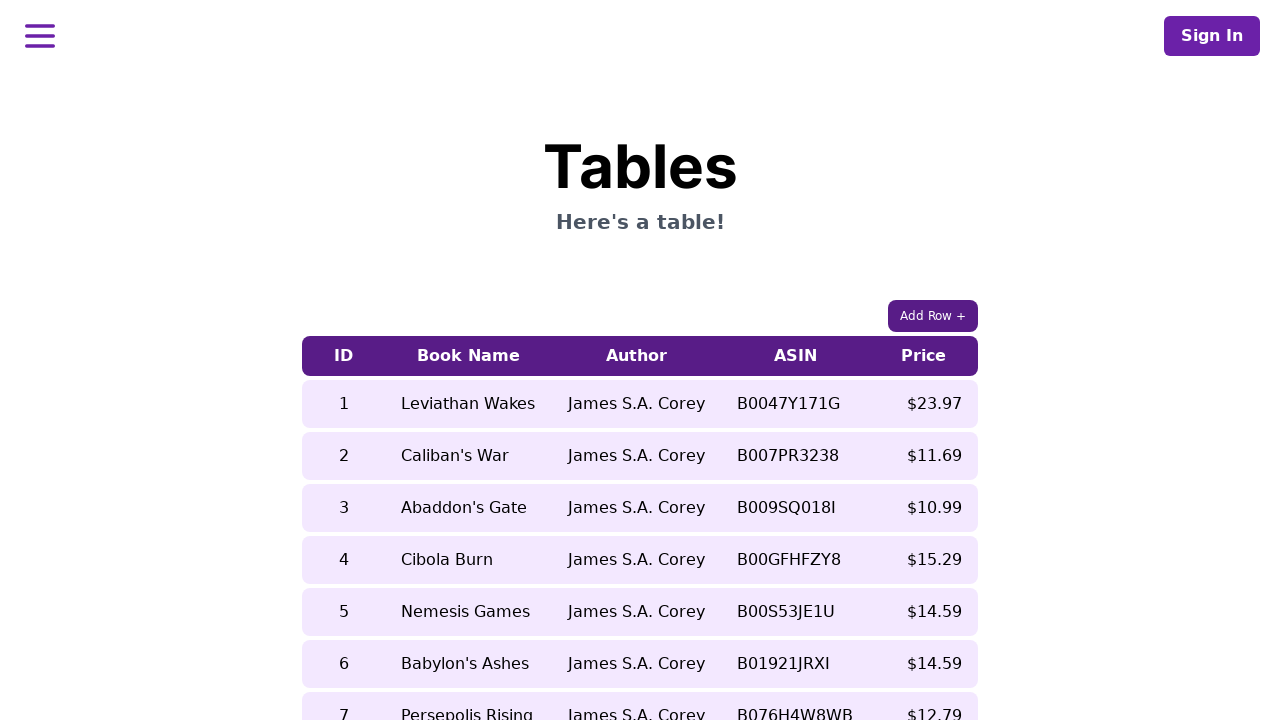

Verified table header cells are present
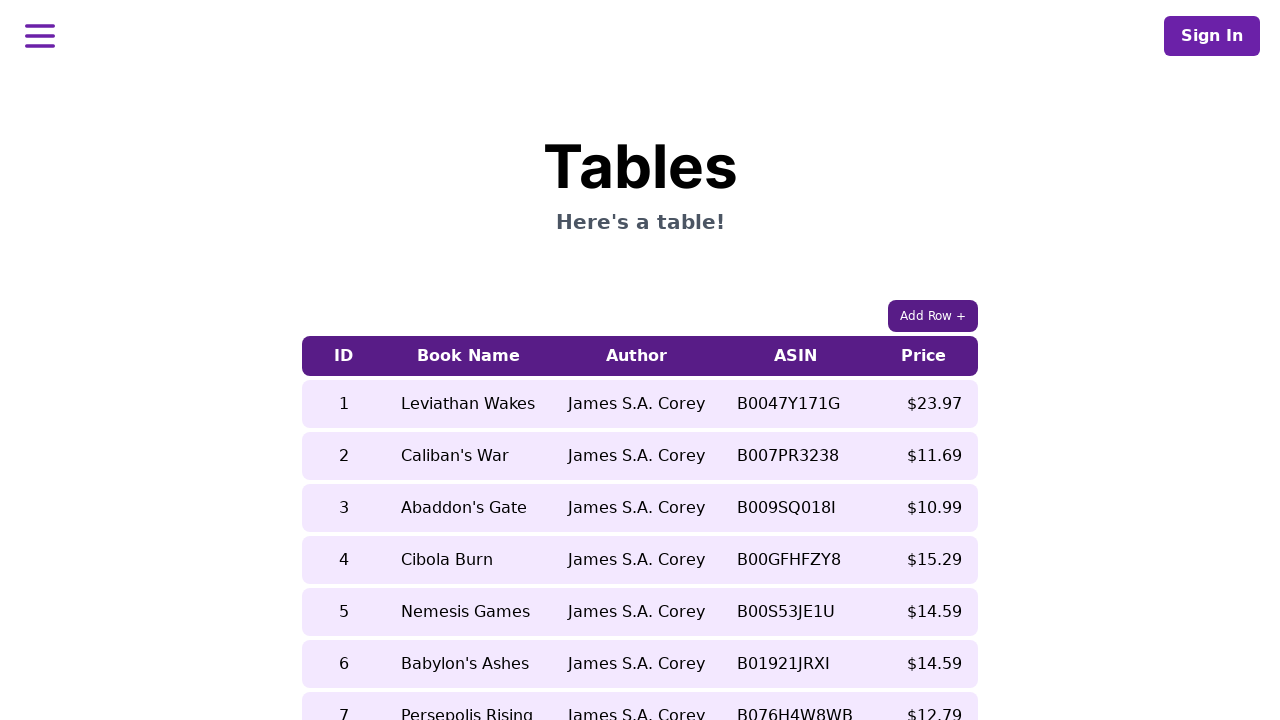

Verified table body rows are present
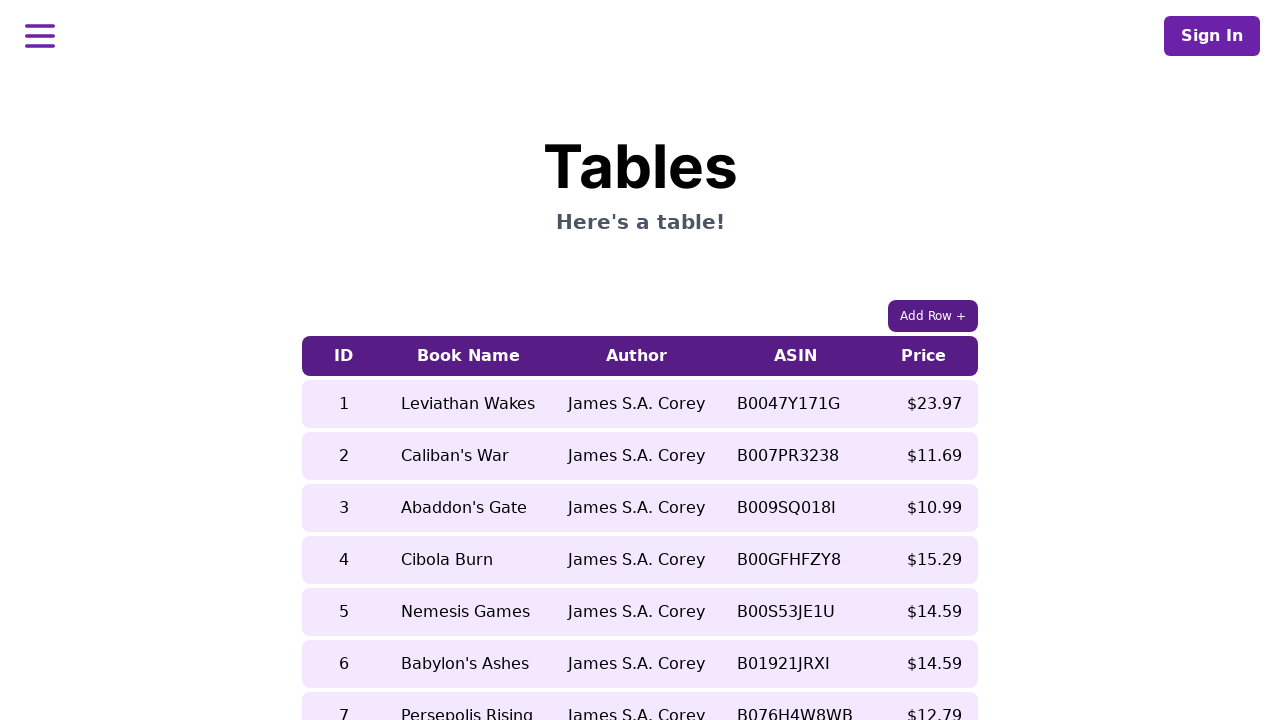

Verified 5th row, 2nd column cell (book name) exists in table
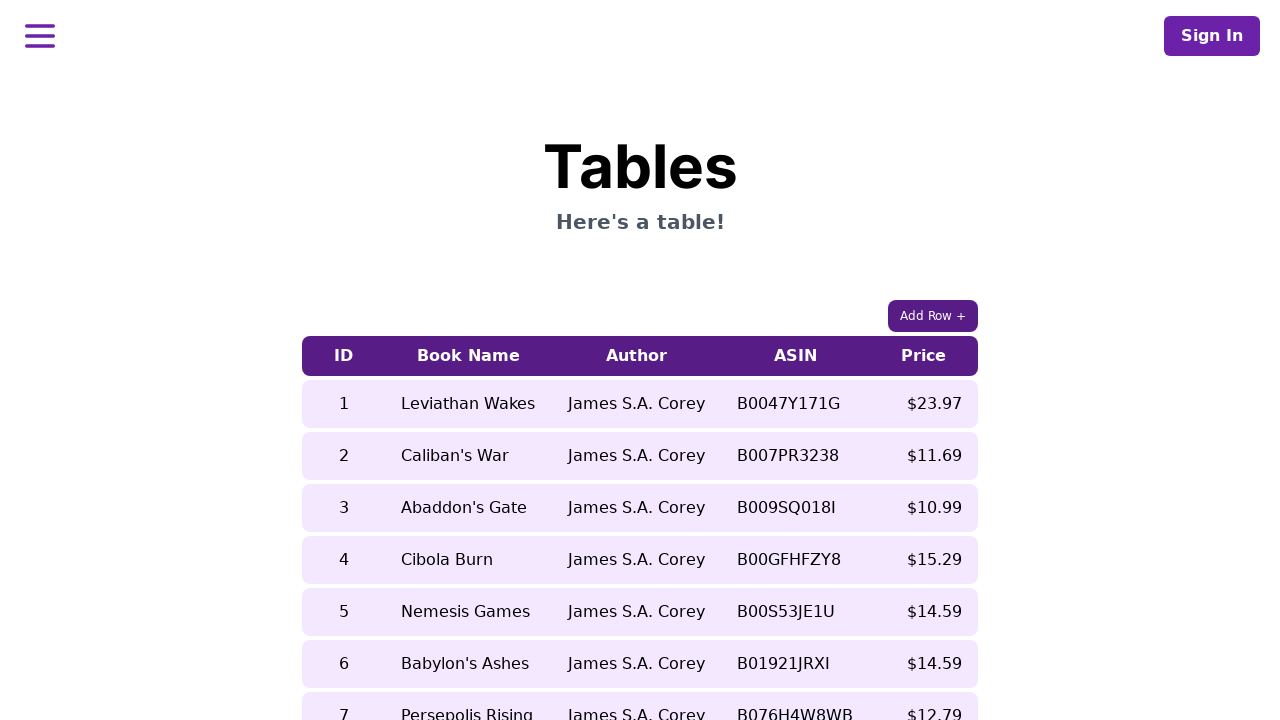

Clicked on 5th column header to sort table at (924, 356) on xpath=//table[contains(@class, 'table-auto')]/thead/tr/th[5]
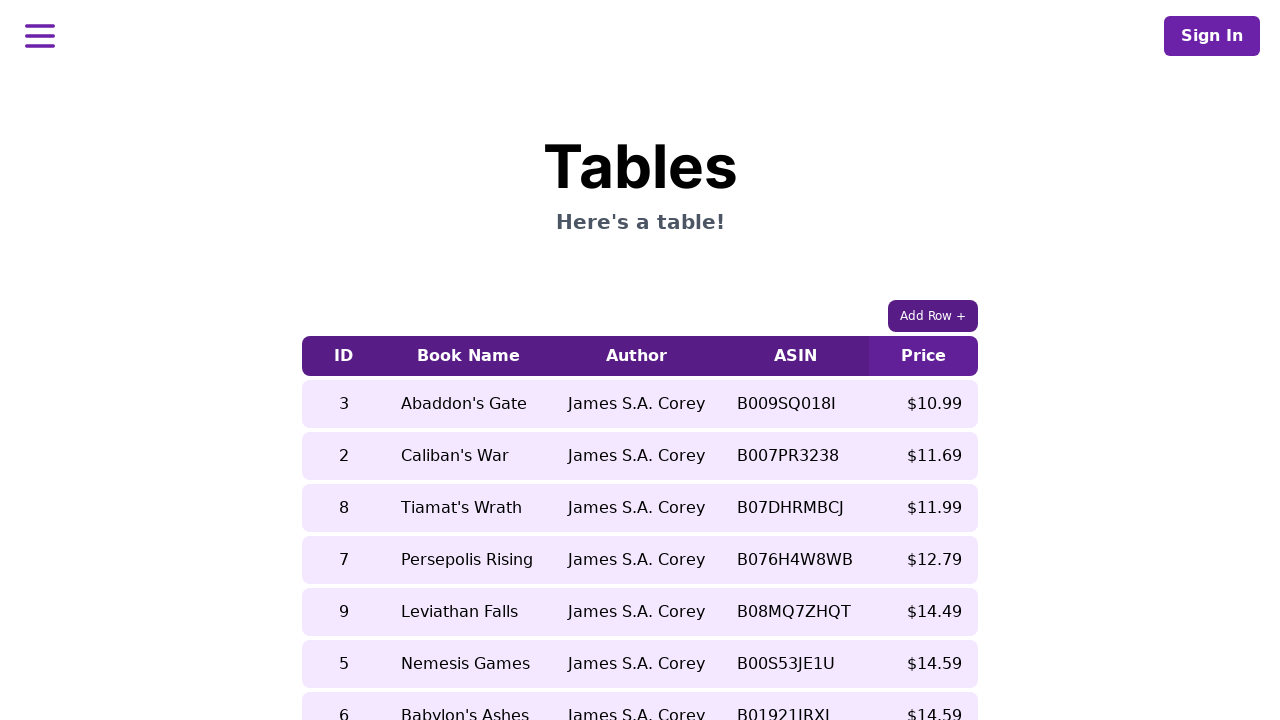

Verified table updated after sorting and 5th row, 2nd column cell is still accessible
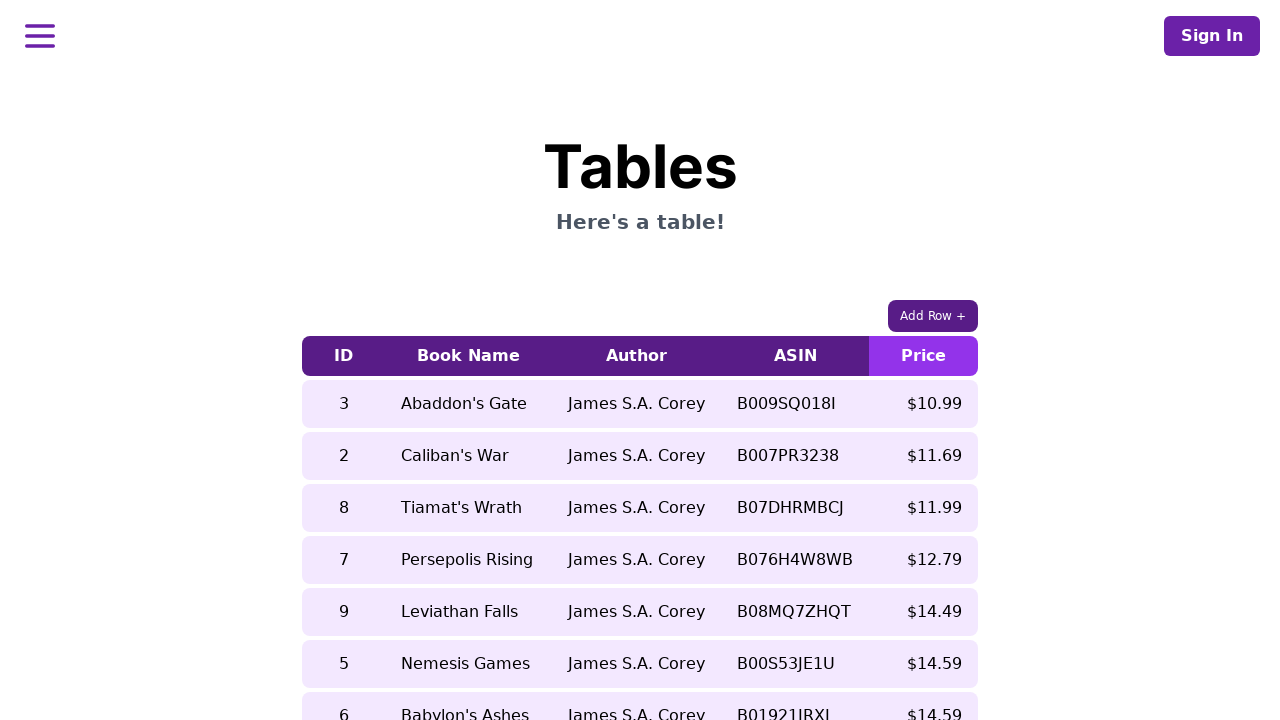

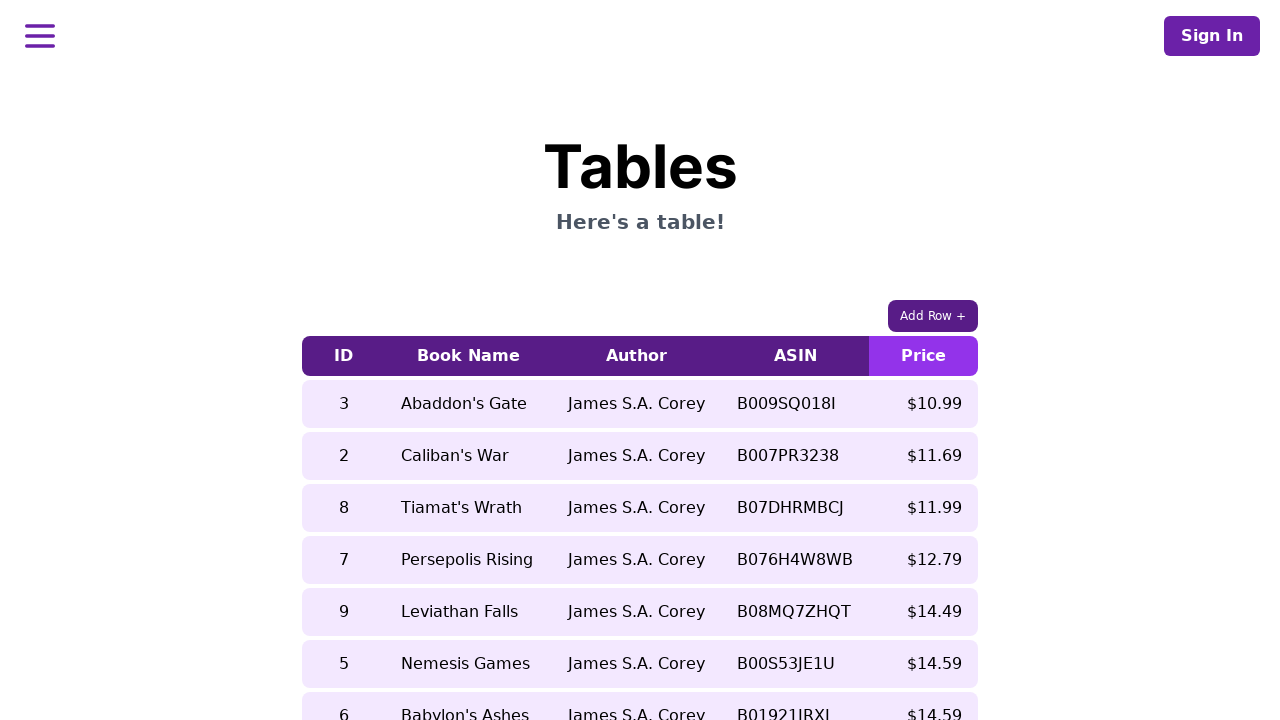